Tests frame handling by clicking buttons inside regular frames and nested frames, and counting total frames on the page

Starting URL: https://www.leafground.com/frame.xhtml

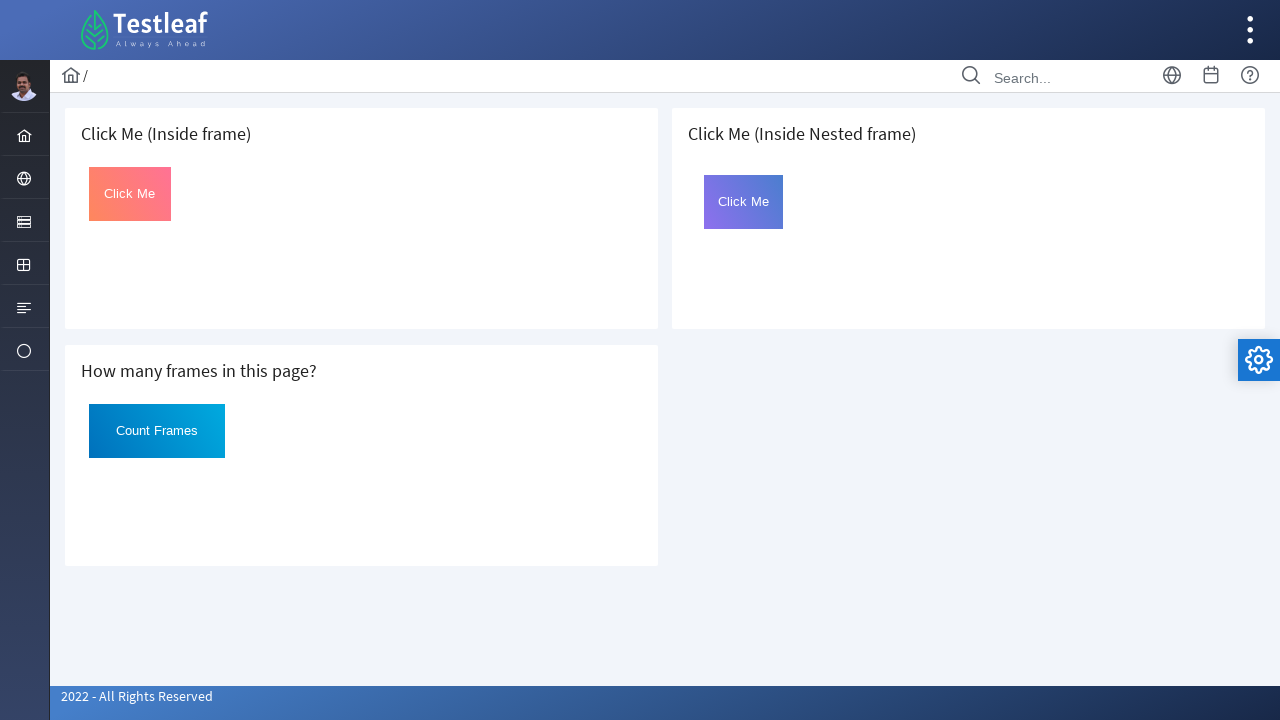

Clicked button inside first frame at (130, 194) on iframe >> nth=0 >> internal:control=enter-frame >> button#Click
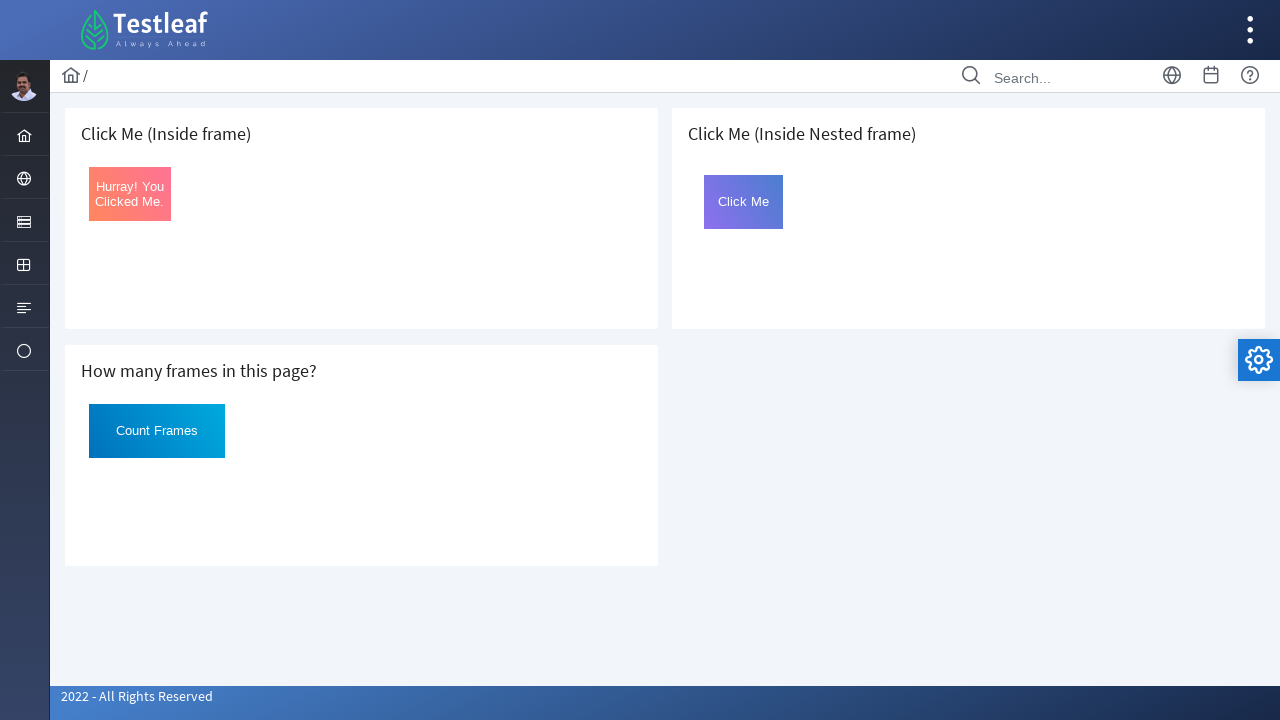

Located third iframe
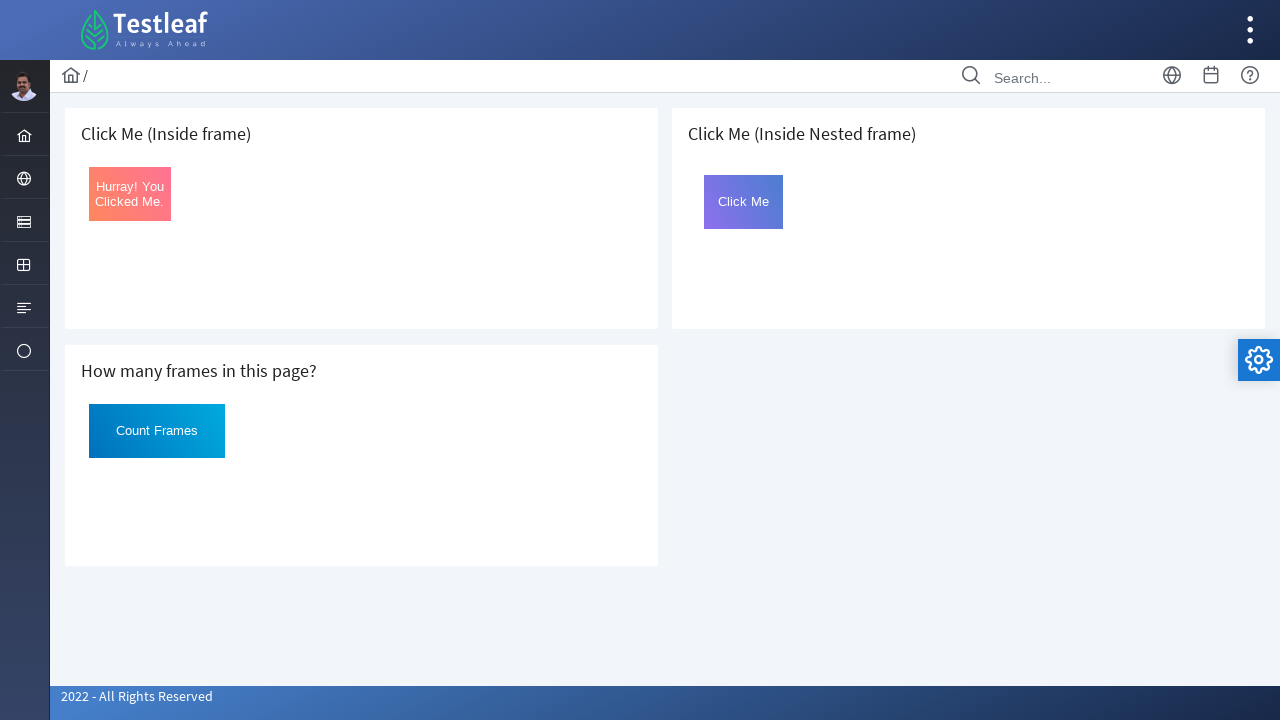

Located nested frame within third iframe
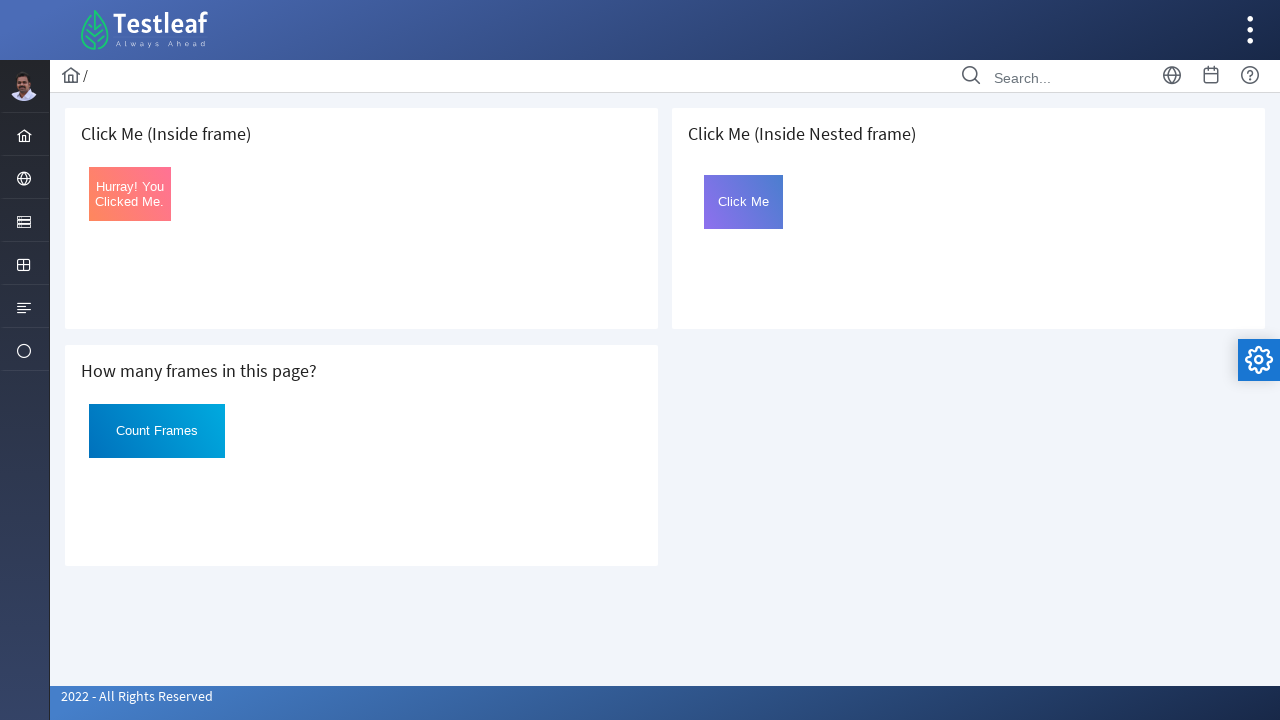

Clicked button inside nested frame at (744, 202) on iframe >> nth=2 >> internal:control=enter-frame >> iframe[name='frame2'] >> inte
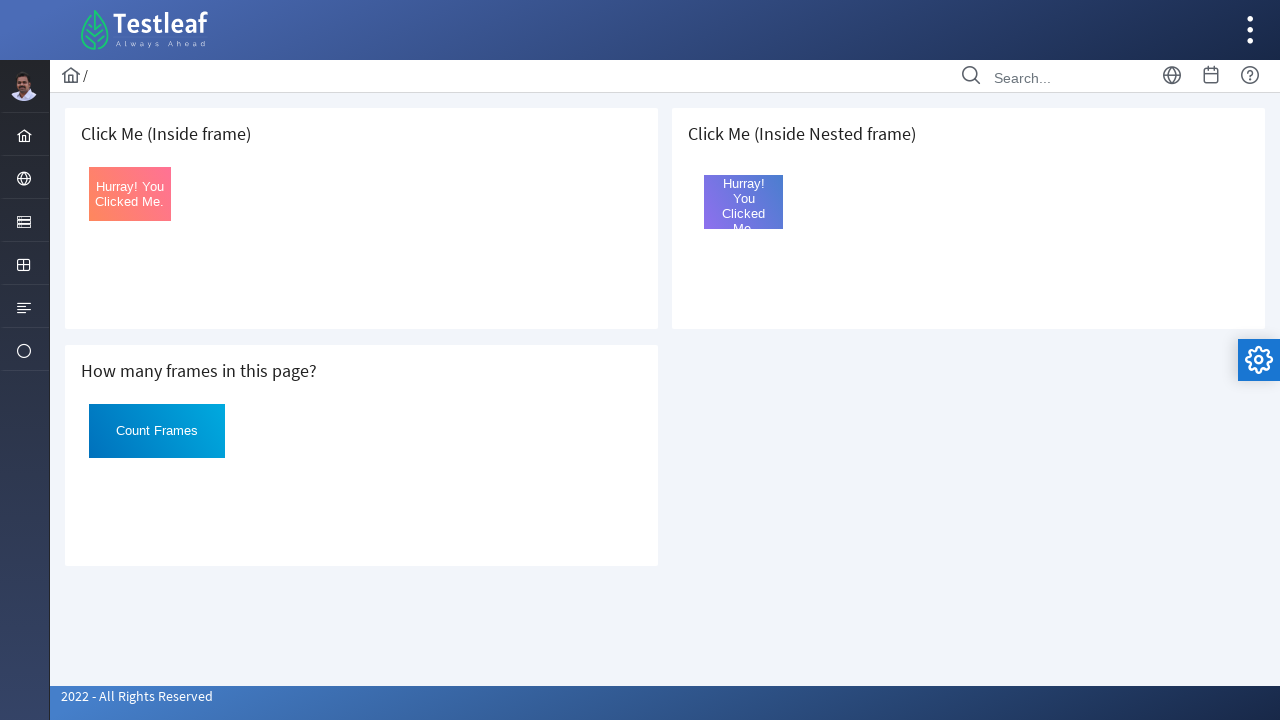

Counted total iframes on page: 3
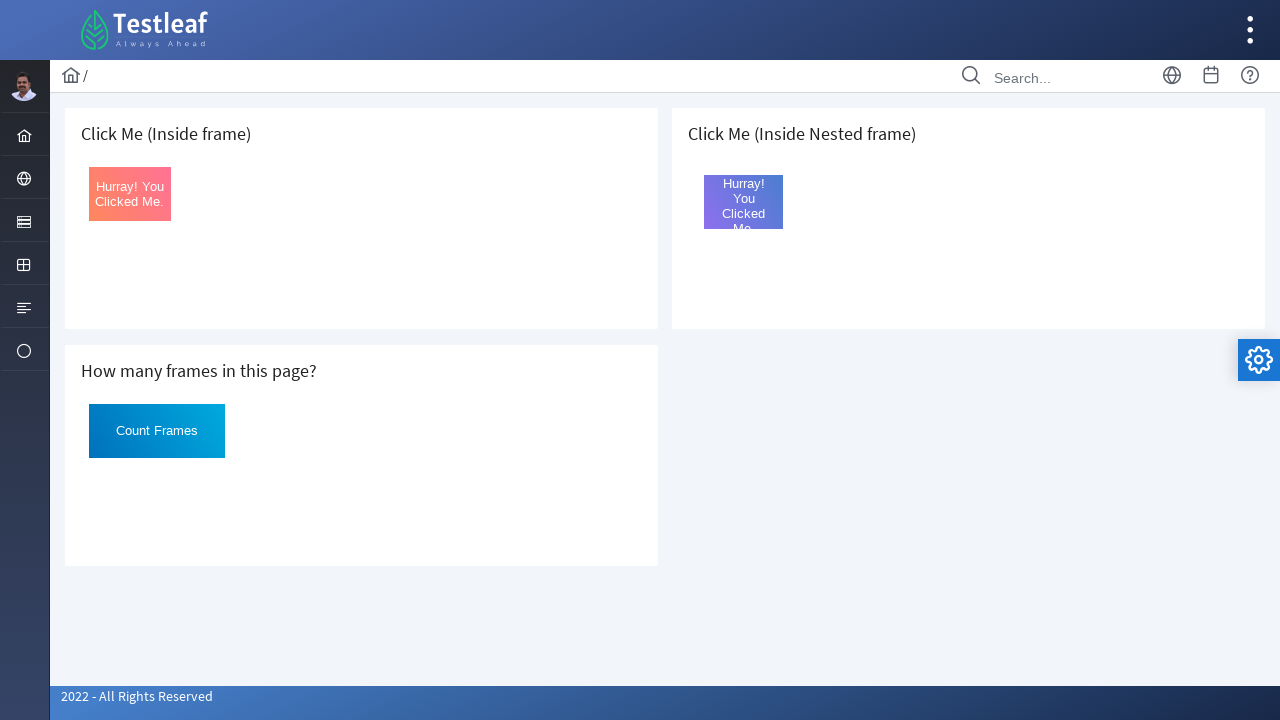

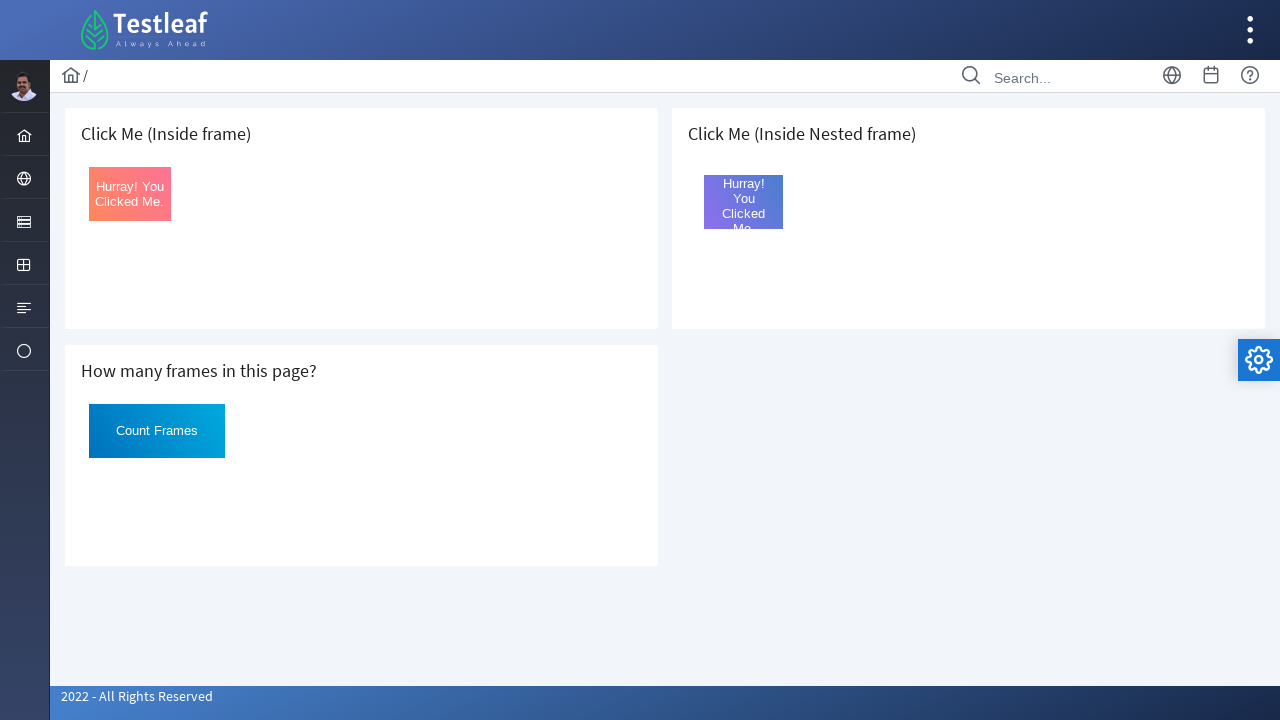